Tests basic webpage loading by navigating to UCSD homepage and verifying the URL

Starting URL: https://www.ucsd.edu/

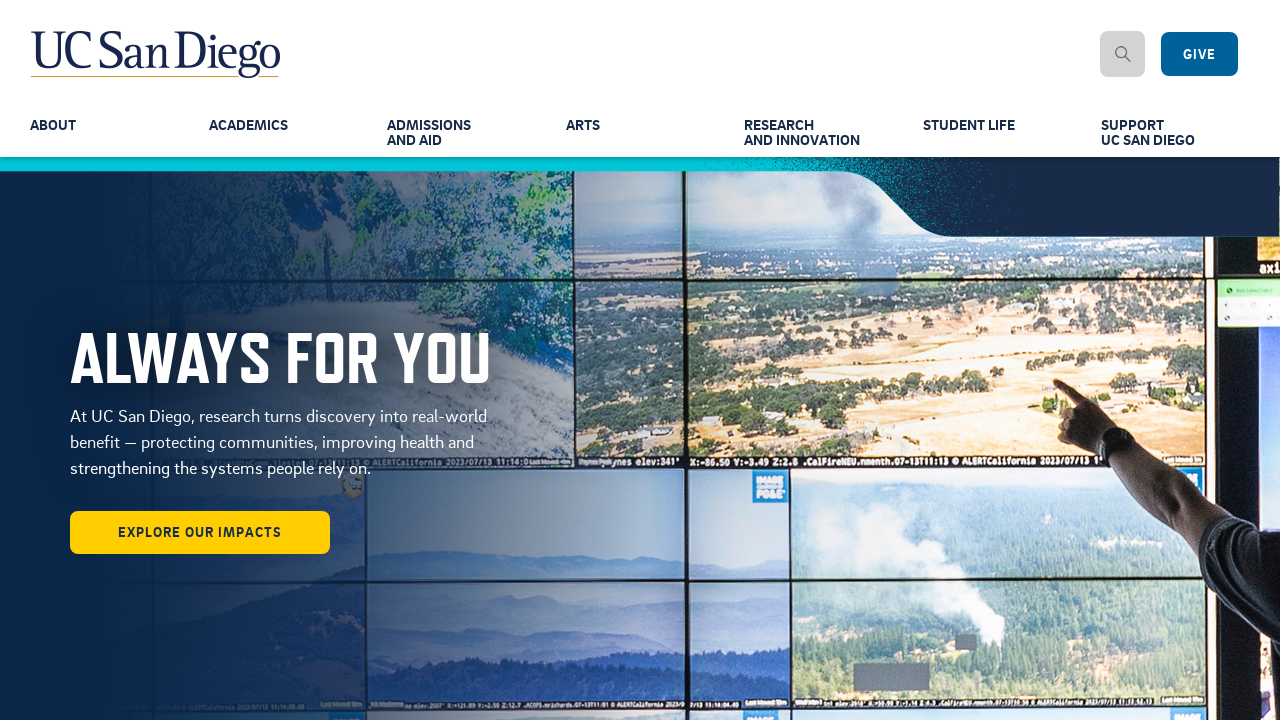

Navigated to UCSD homepage at https://www.ucsd.edu/
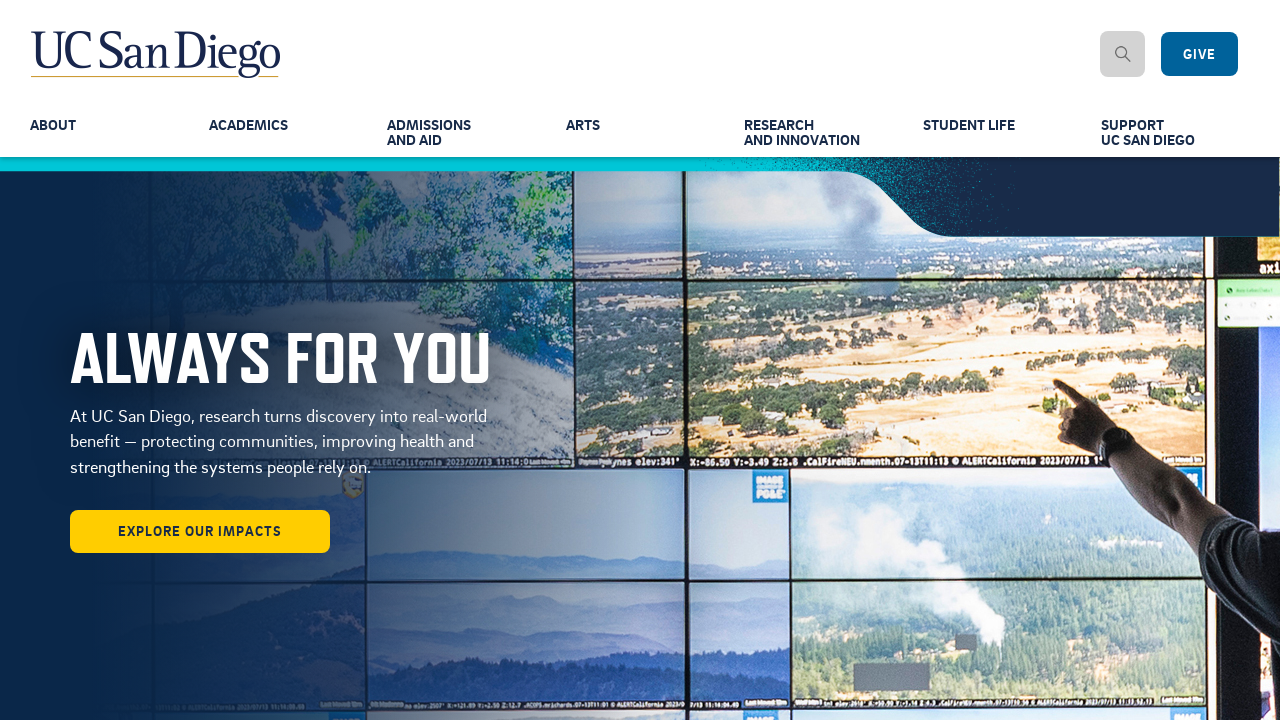

Verified that page URL matches expected UCSD homepage URL
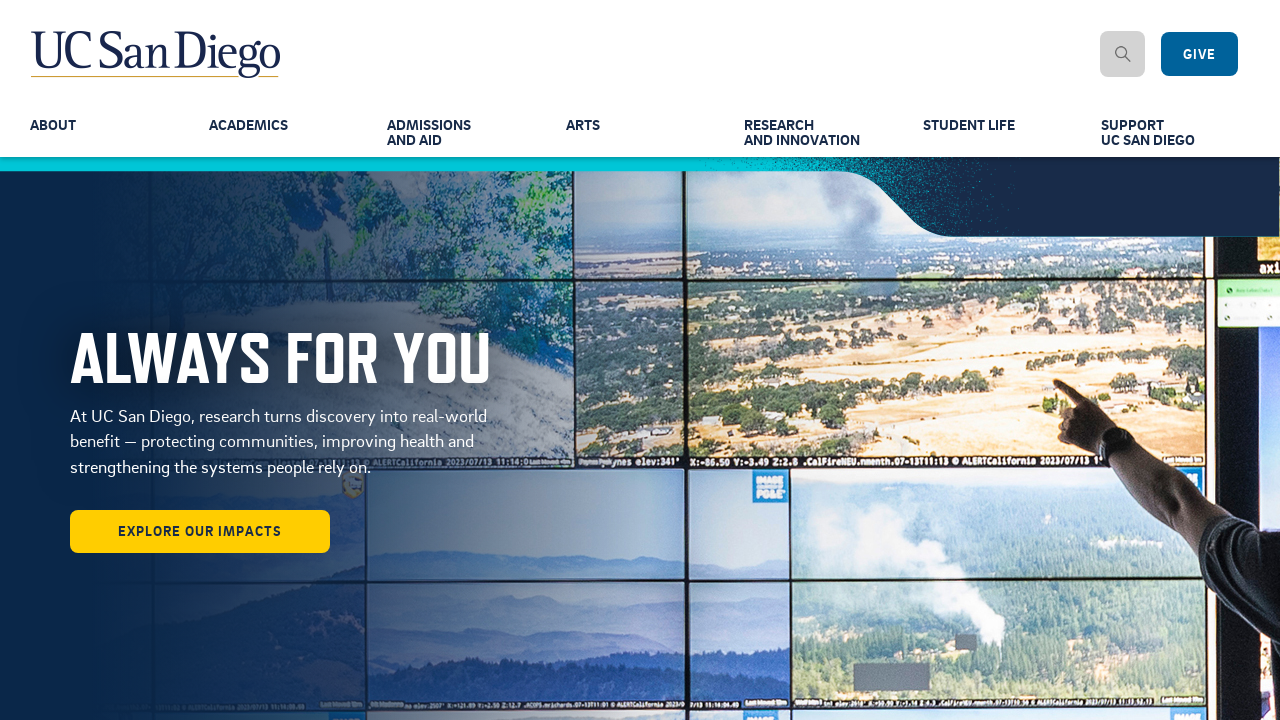

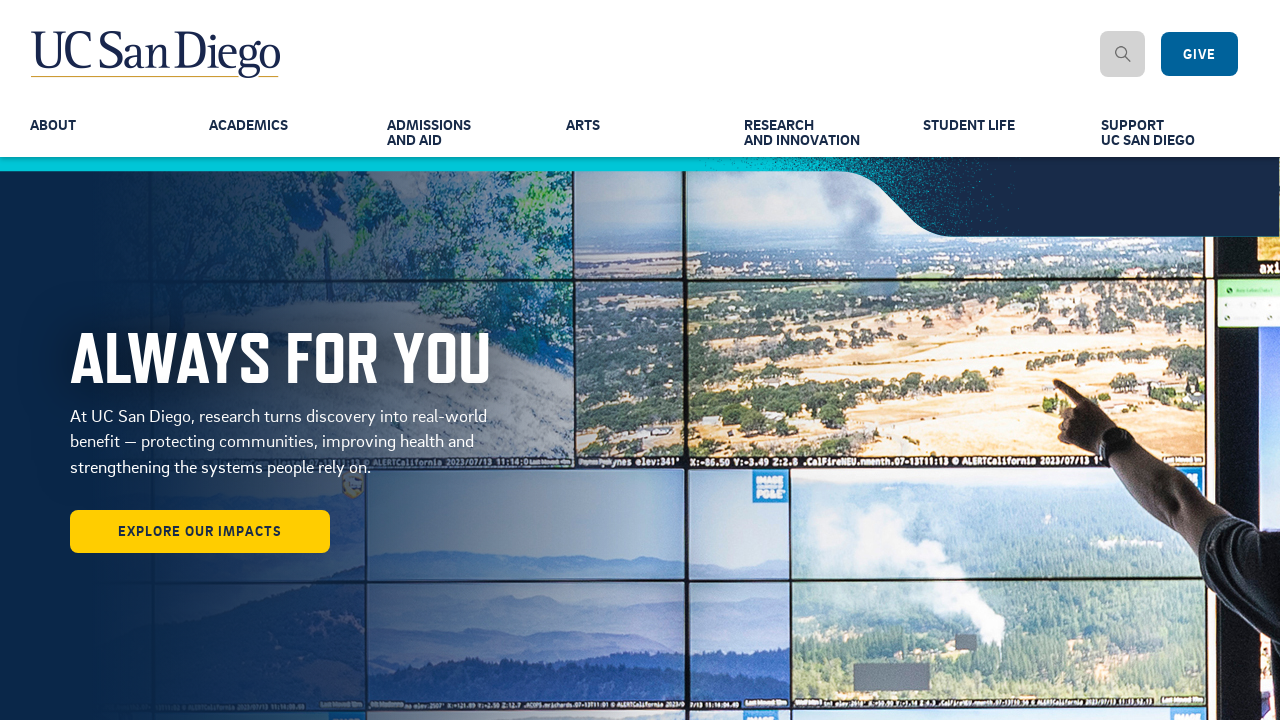